Tests a form validation page by filling in contact name, phone number, pickup date, selecting a payment method, and submitting the form with some decorative mouse movements before clicking the register button.

Starting URL: https://practice.expandtesting.com/form-validation

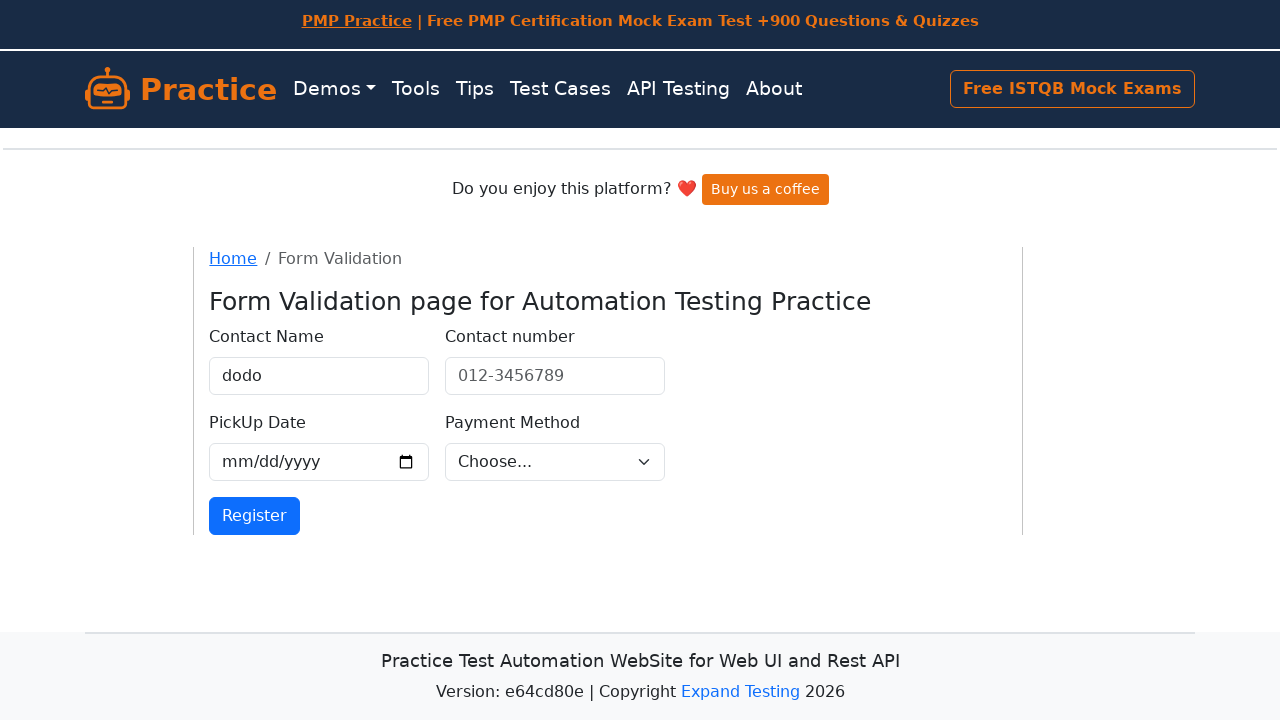

Cleared contact name input field on xpath=//input[@name="ContactName"]
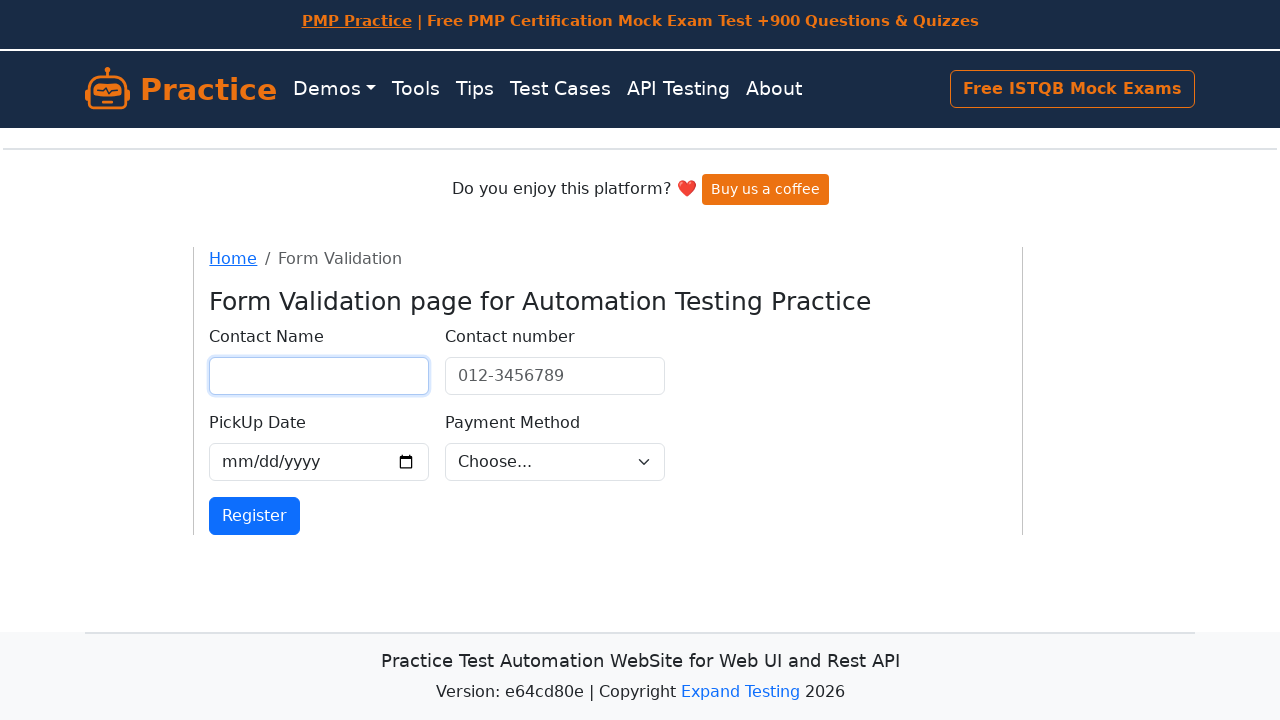

Filled contact name field with 'Pythonist' on xpath=//input[@name="ContactName"]
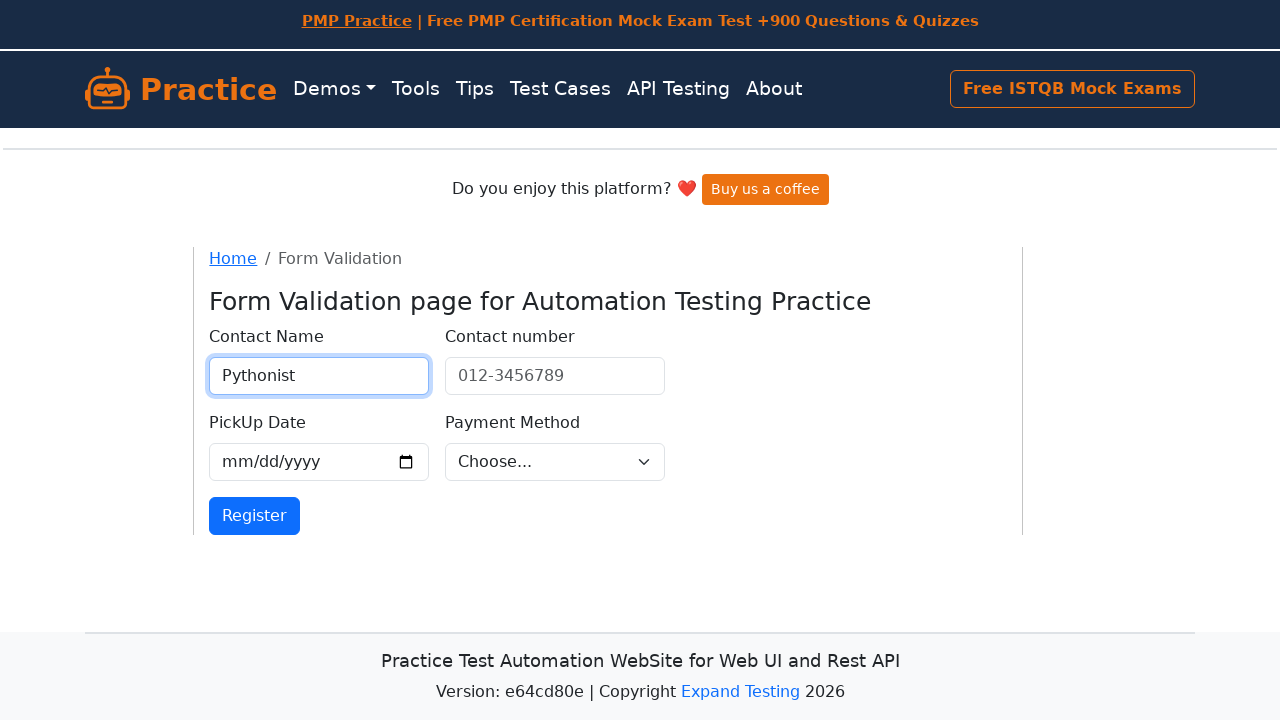

Cleared phone number input field on xpath=//input[@name="contactnumber"]
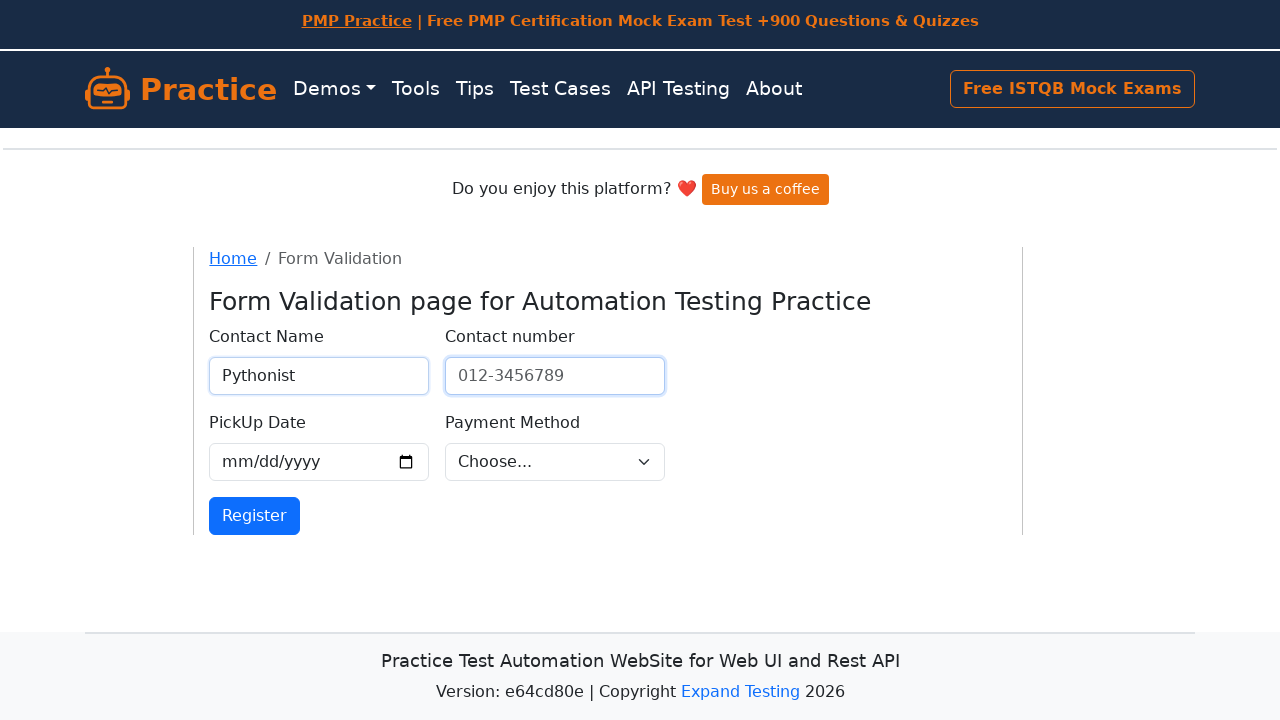

Filled phone number field with '012-3456789' on xpath=//input[@name="contactnumber"]
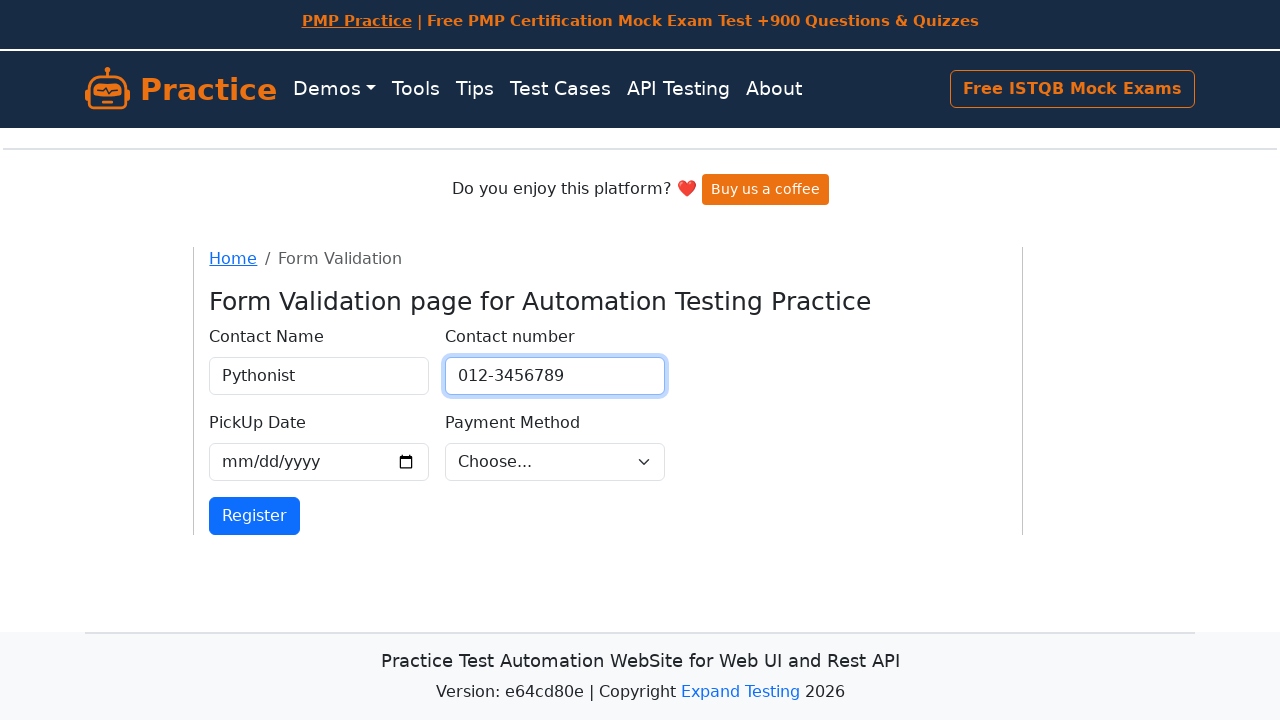

Cleared pickup date input field on xpath=//input[@name="pickupdate"]
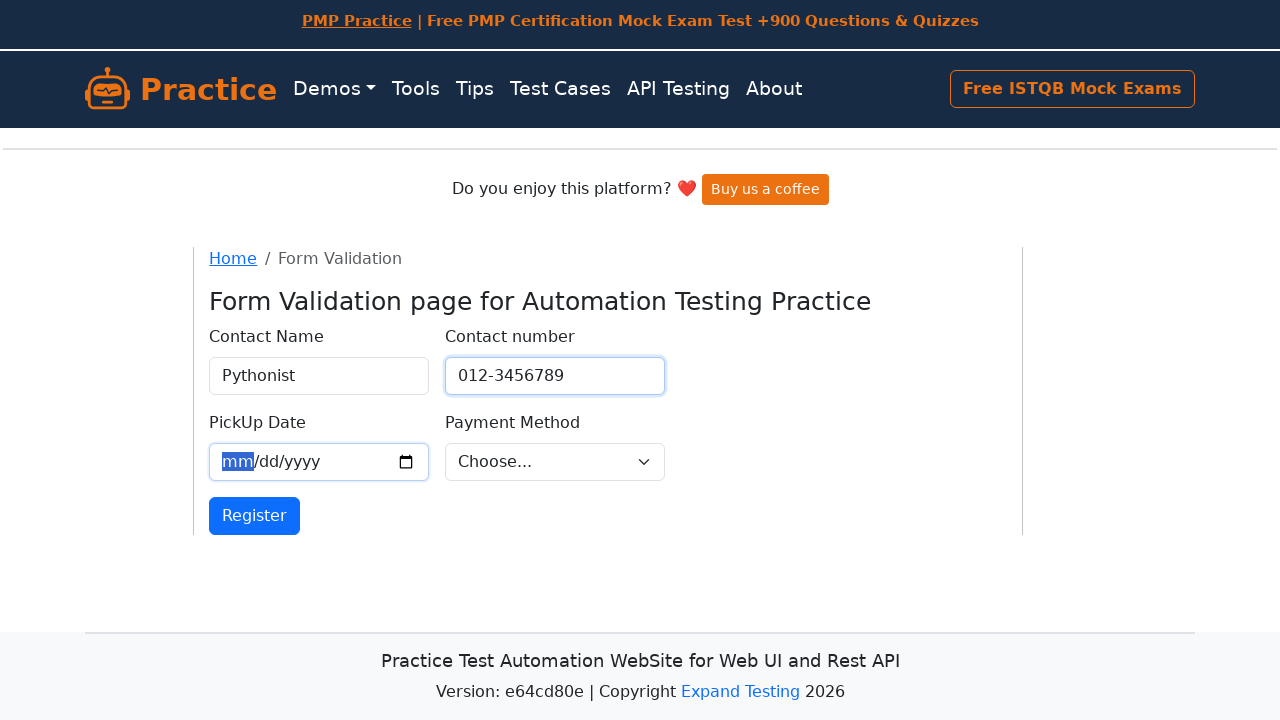

Filled pickup date field with '2024-12-28' on xpath=//input[@name="pickupdate"]
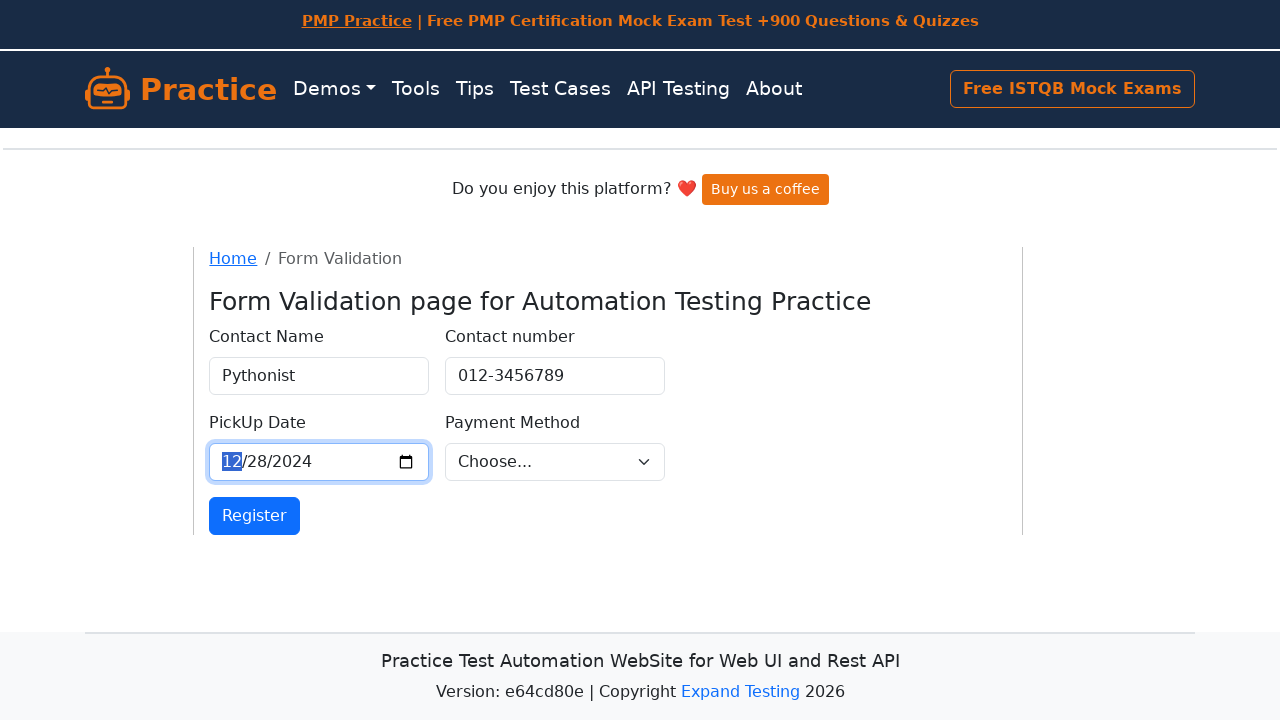

Selected 'cashondelivery' as payment method on xpath=//select[@name="payment"]
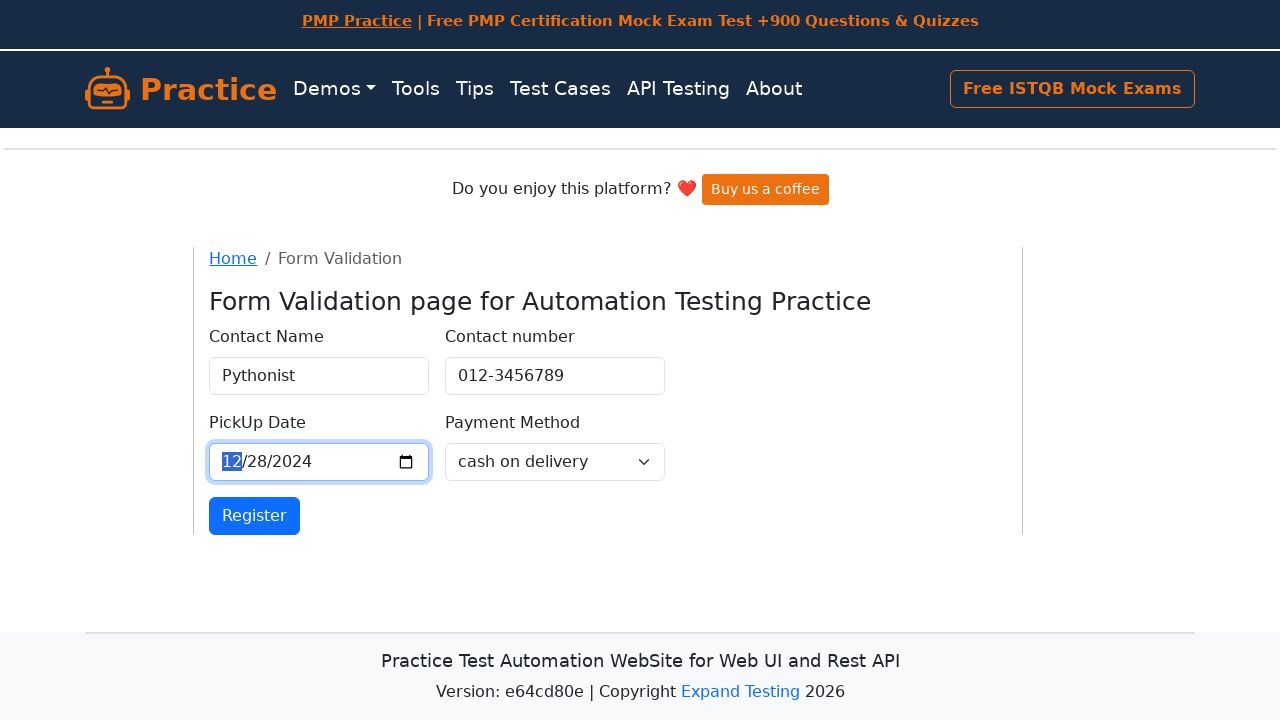

Hovered over register button with decorative mouse movement at (255, 516) on xpath=//button[text()=" Register "]
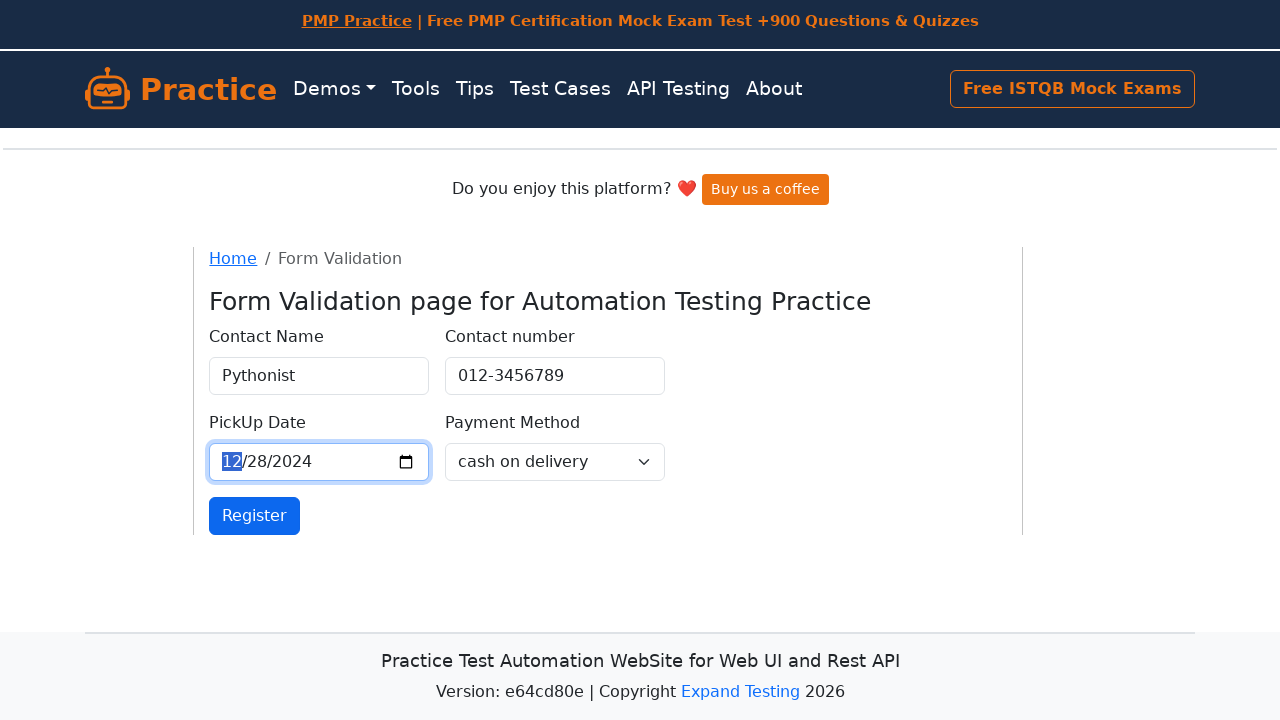

Clicked register button to submit form at (255, 516) on xpath=//button[text()=" Register "]
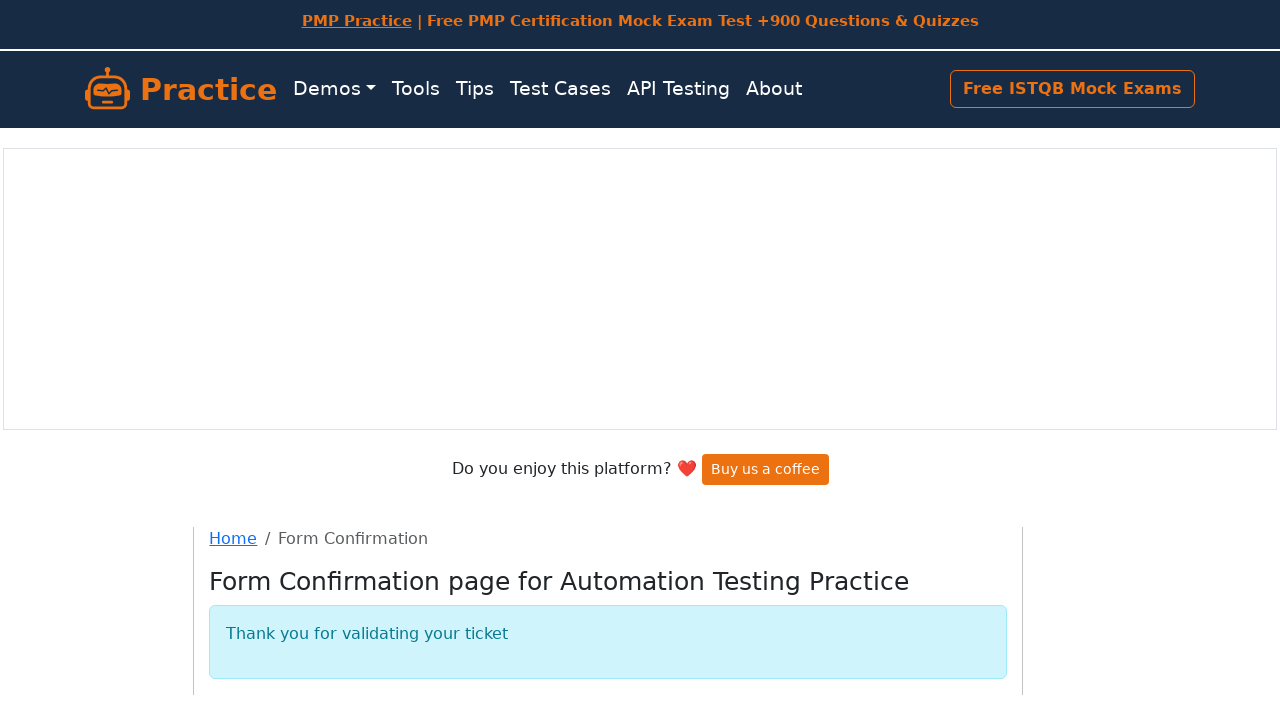

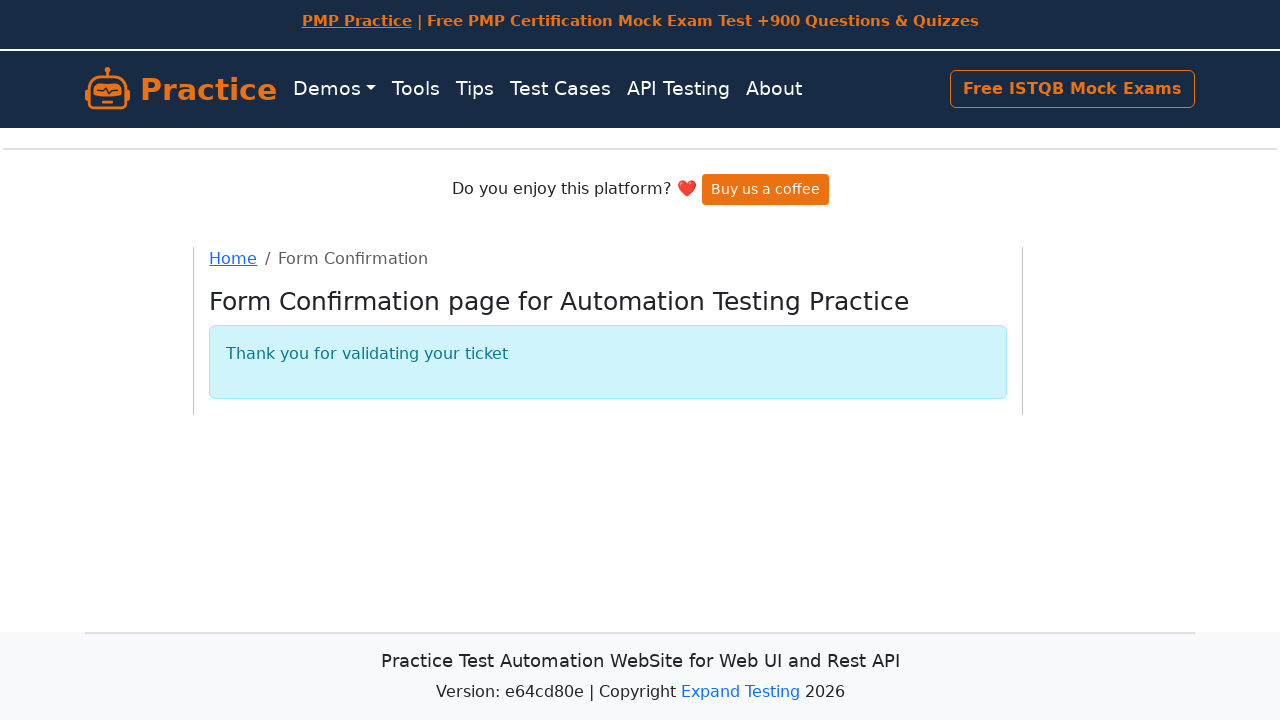